Navigates to the Ynet news website

Starting URL: http://ynet.co.il

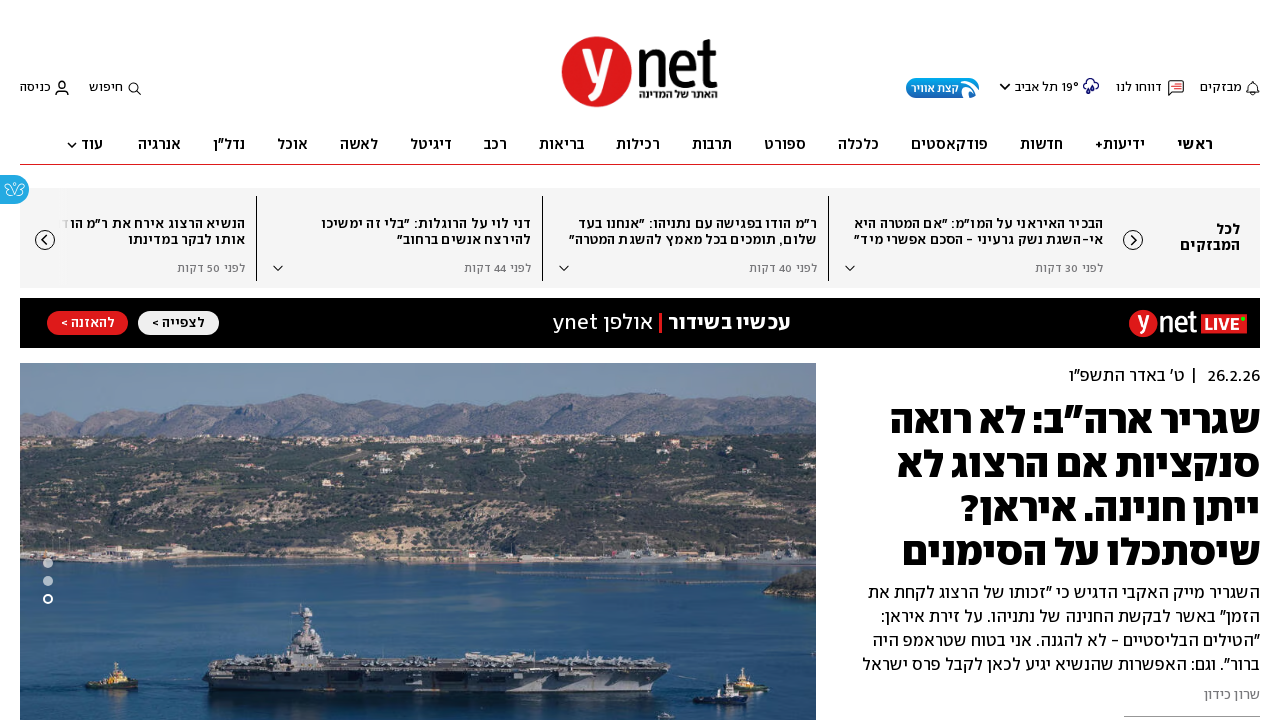

Navigated to Ynet news website (http://ynet.co.il)
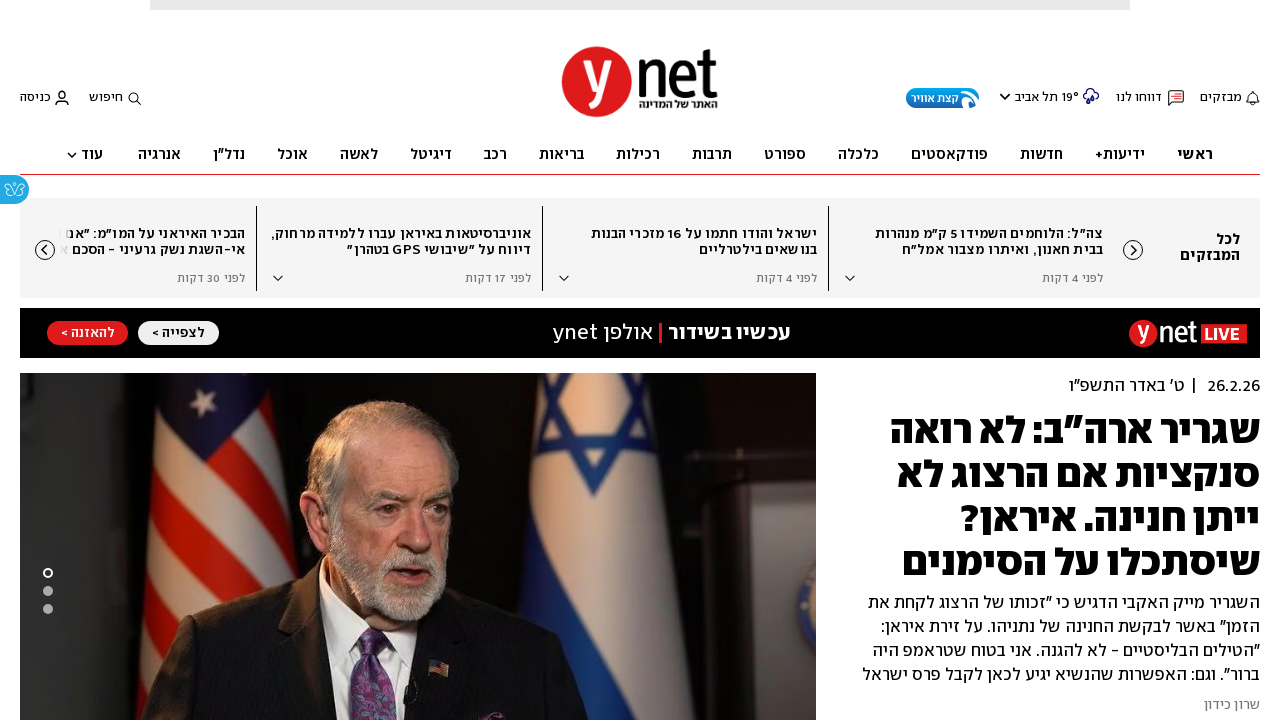

Page fully loaded and network idle
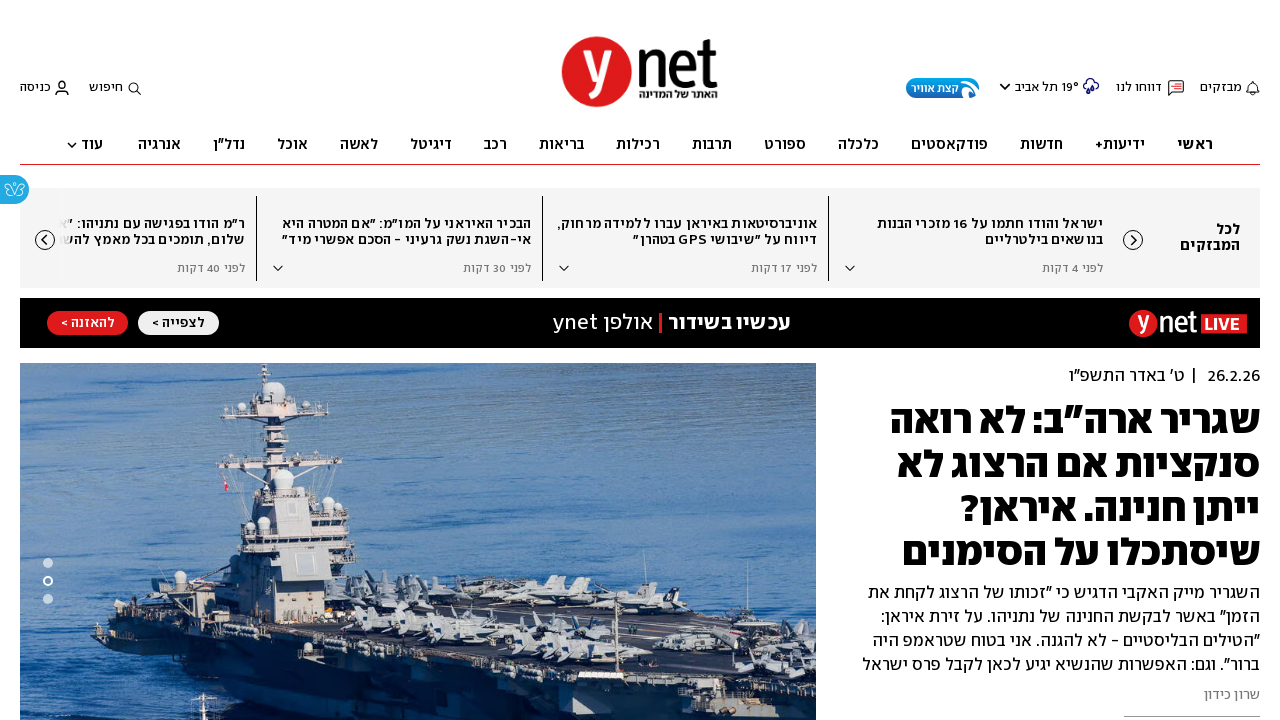

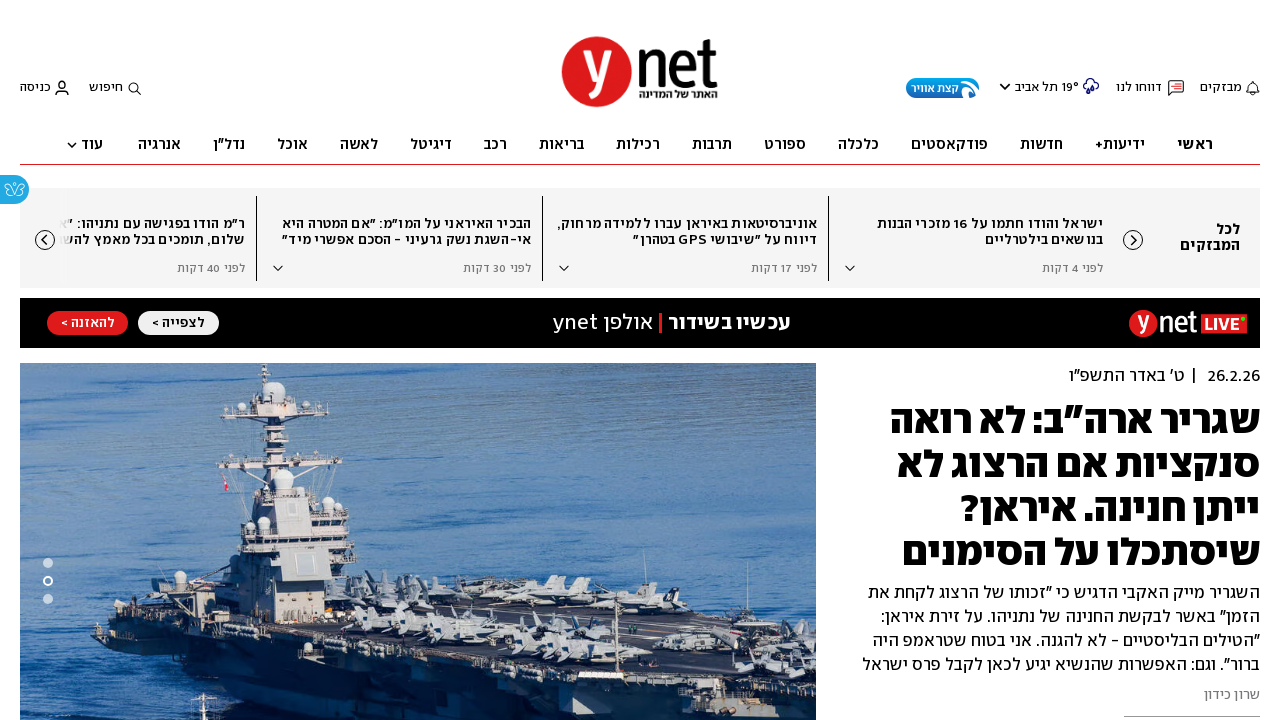